Tests opening a new message window, verifying its content, and closing it

Starting URL: https://demoqa.com/browser-windows

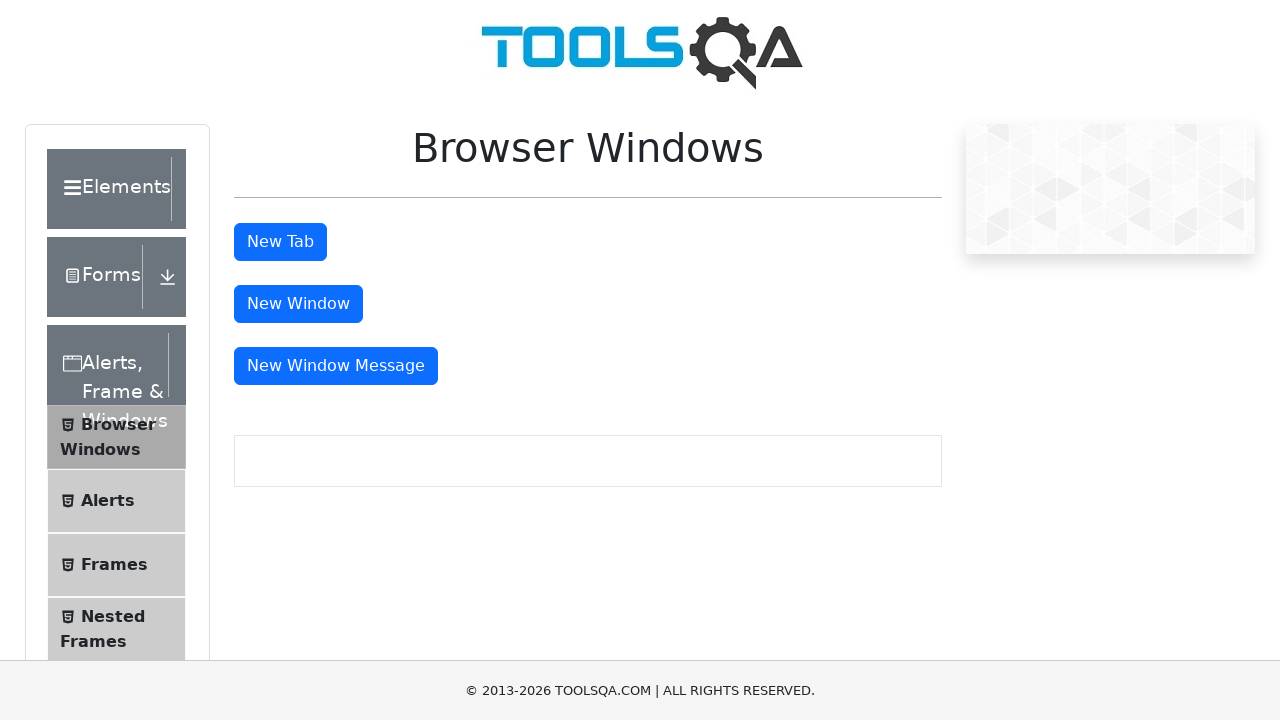

Clicked button to open new message window at (336, 366) on #messageWindowButton
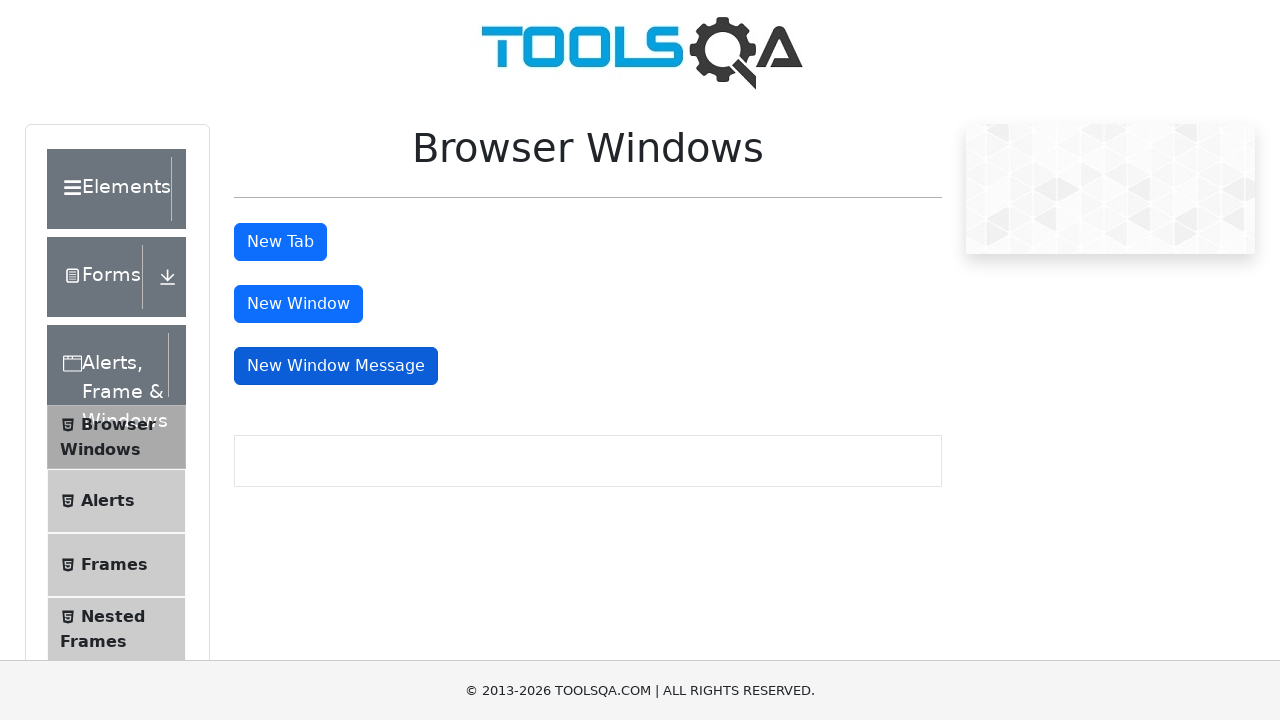

New message window opened and loaded
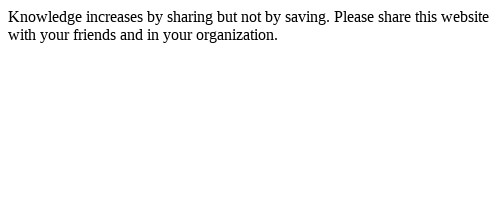

Retrieved message text from new window
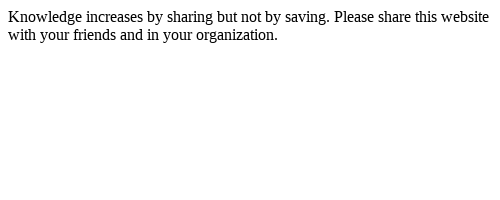

Closed the new message window
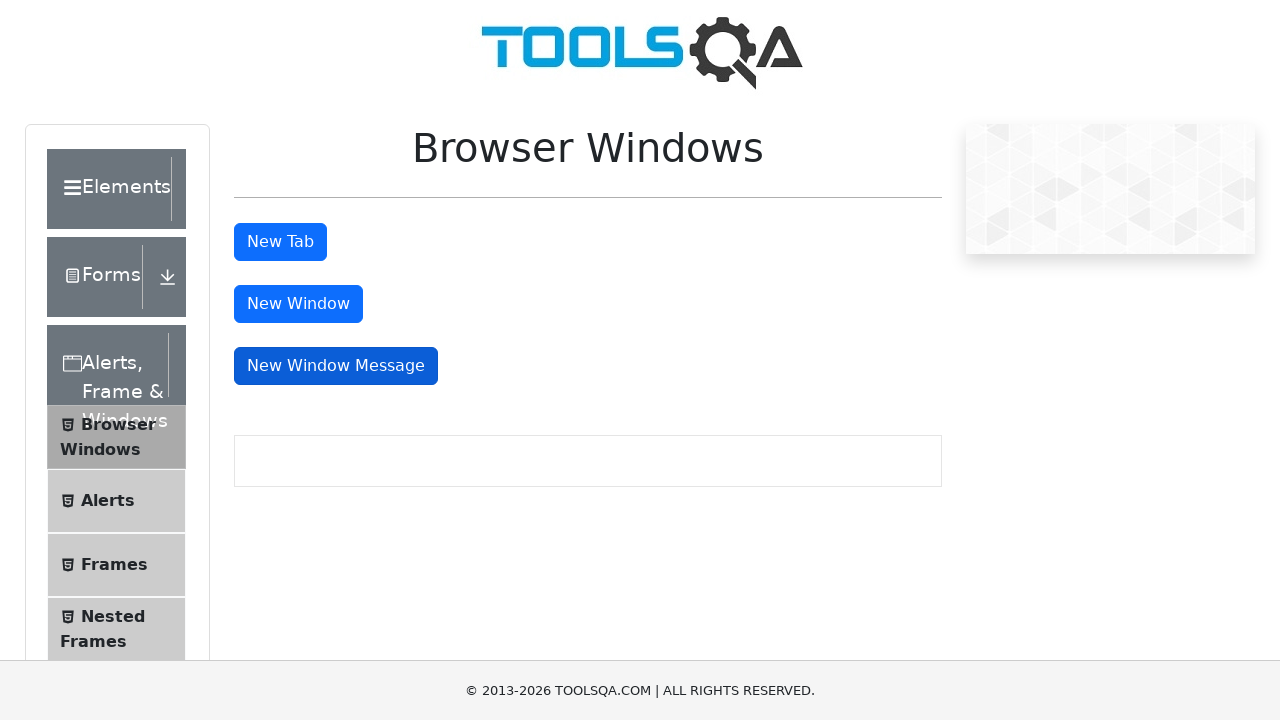

Verified message text matches expected content
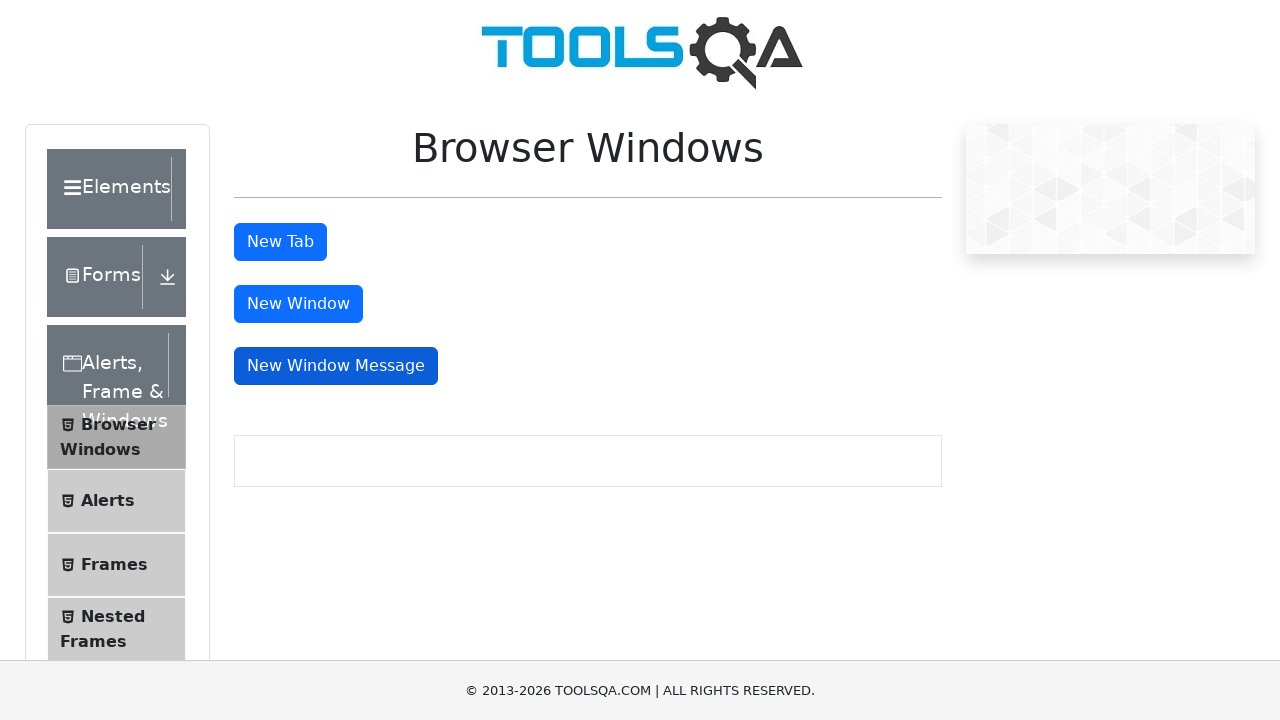

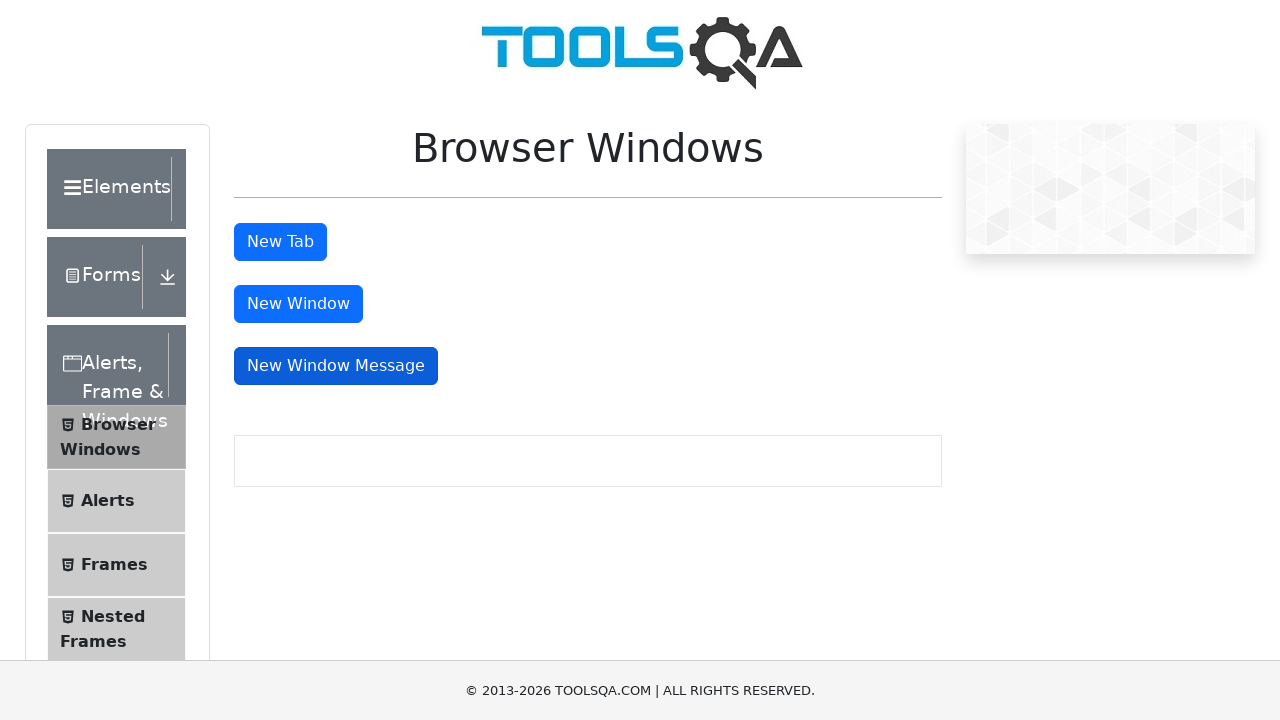